Navigates to Rahul Shetty Academy website and verifies the page loads by checking the title

Starting URL: https://rahulshettyacademy.com

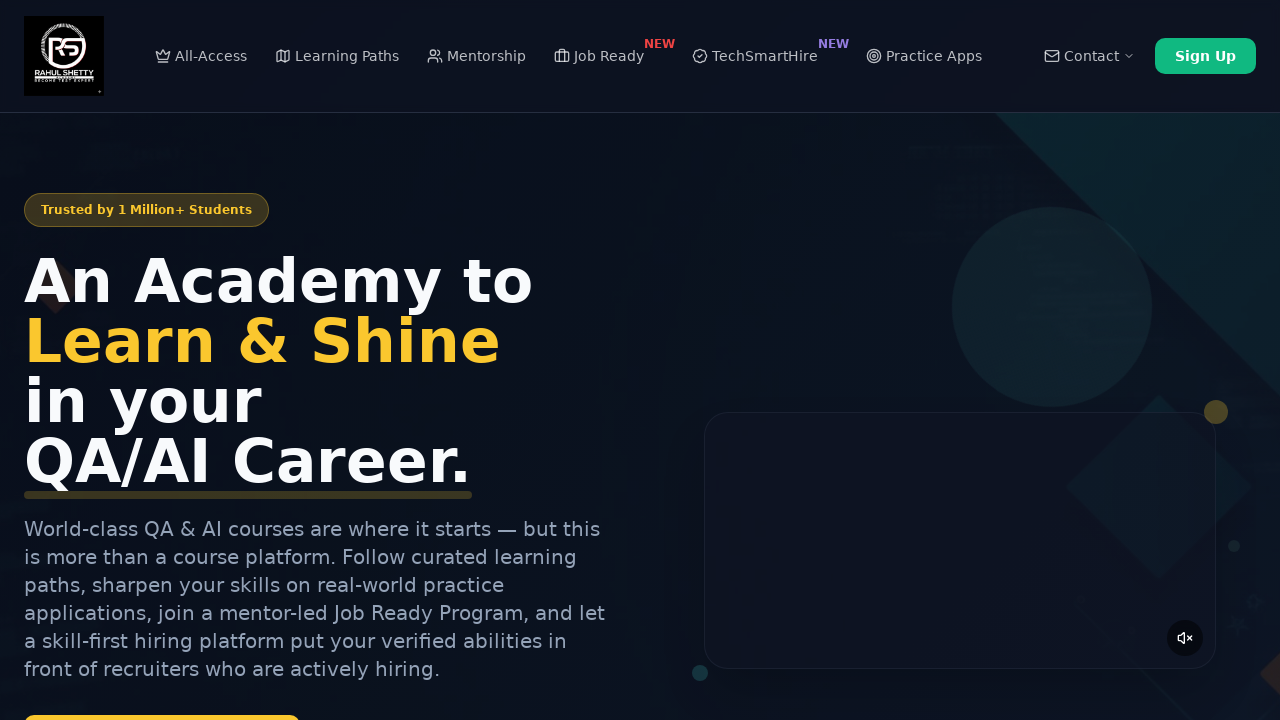

Retrieved page title to verify page loaded
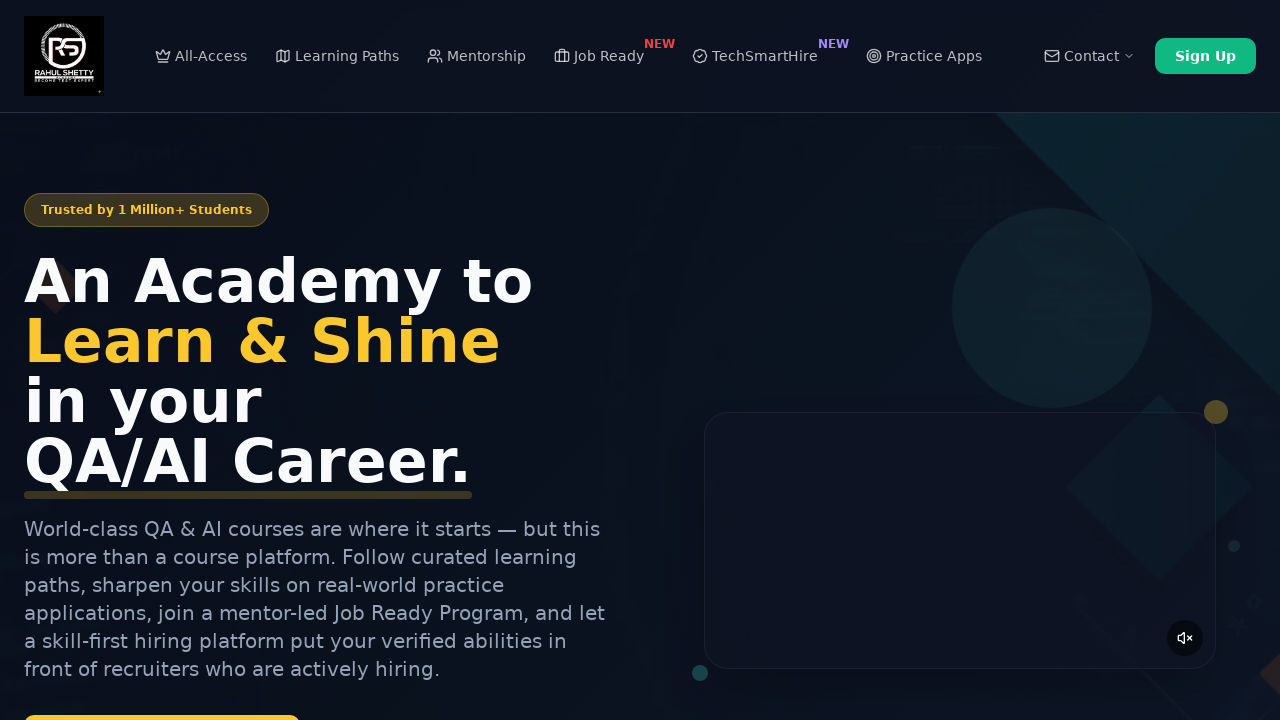

Printed page title to console
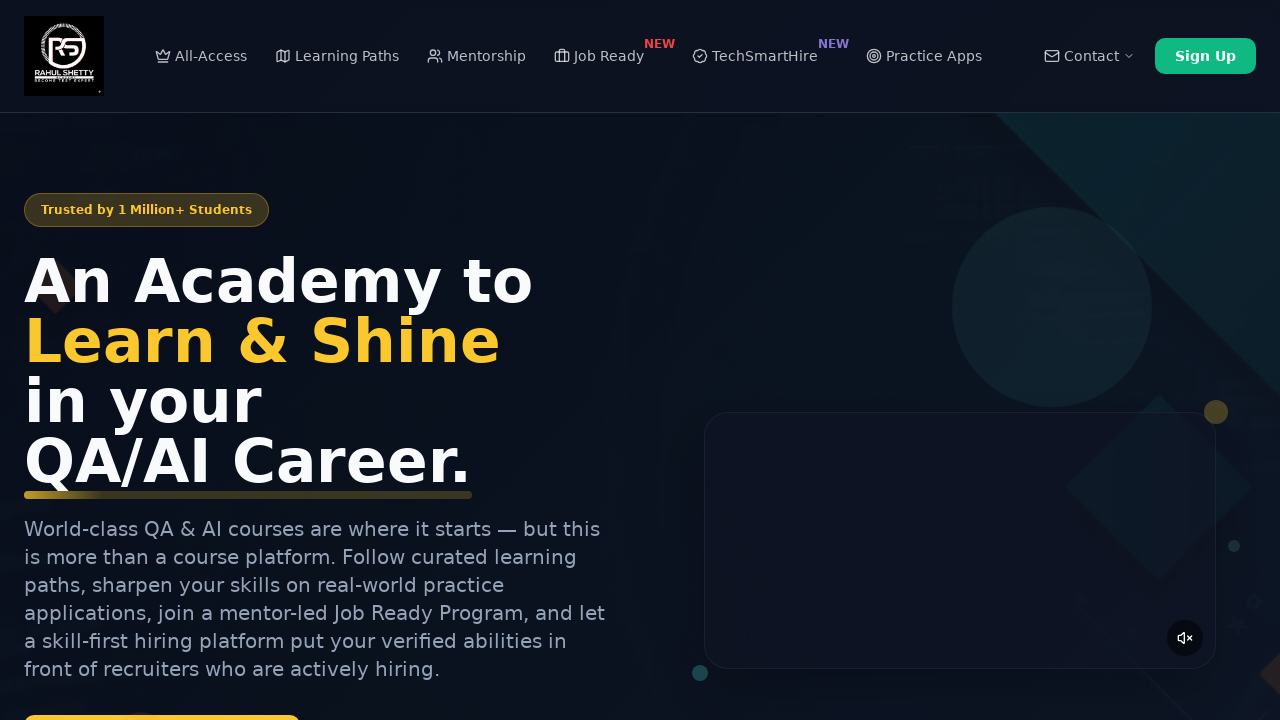

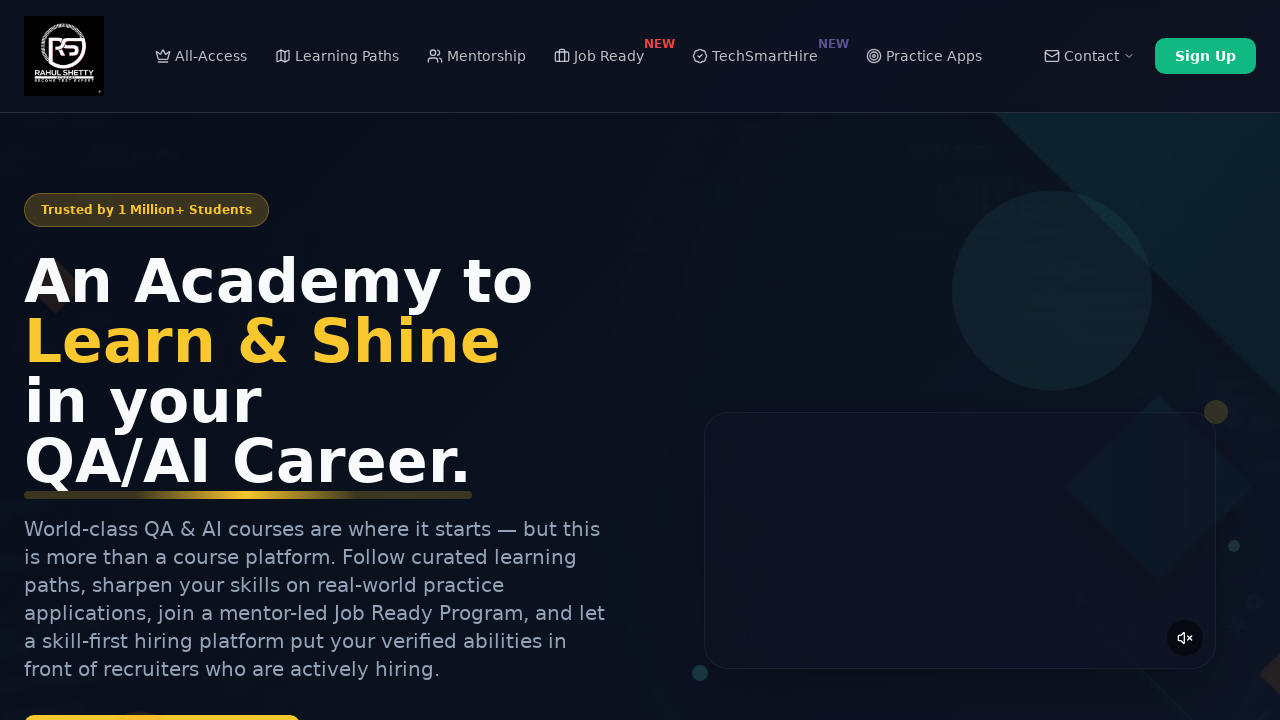